Tests marking all todo items as completed using the toggle-all checkbox

Starting URL: https://demo.playwright.dev/todomvc

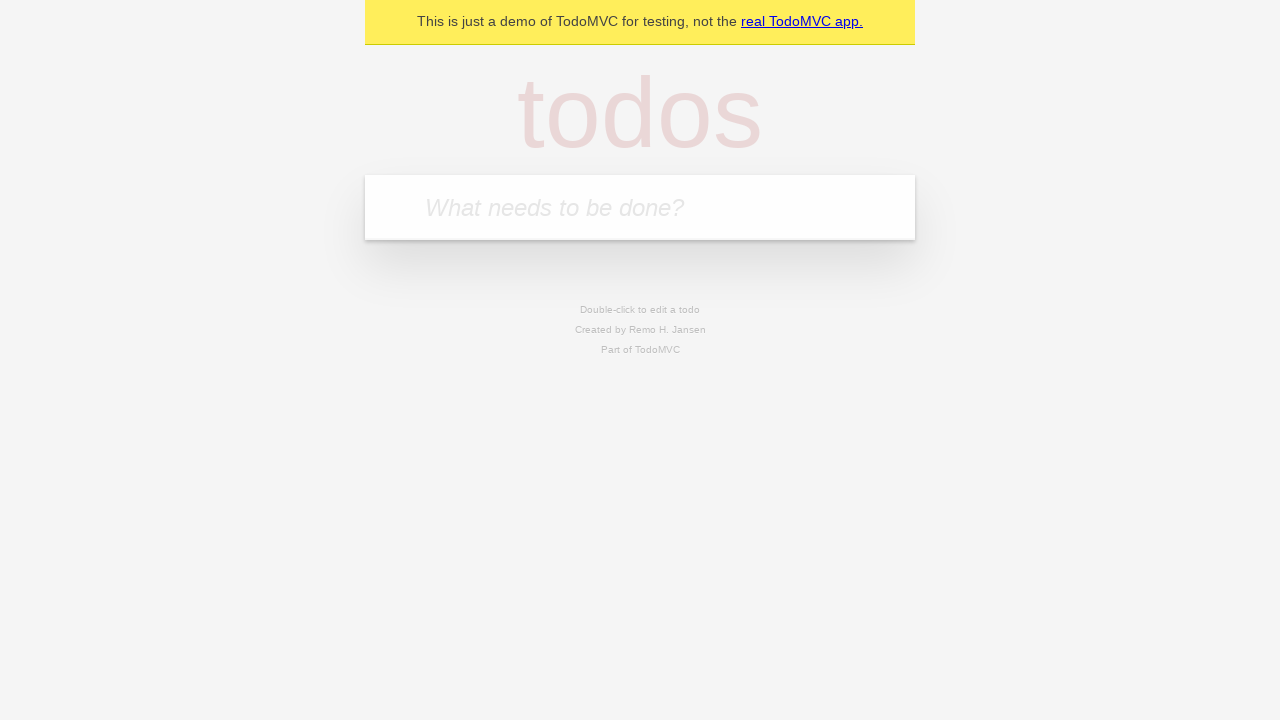

Navigated to TodoMVC application
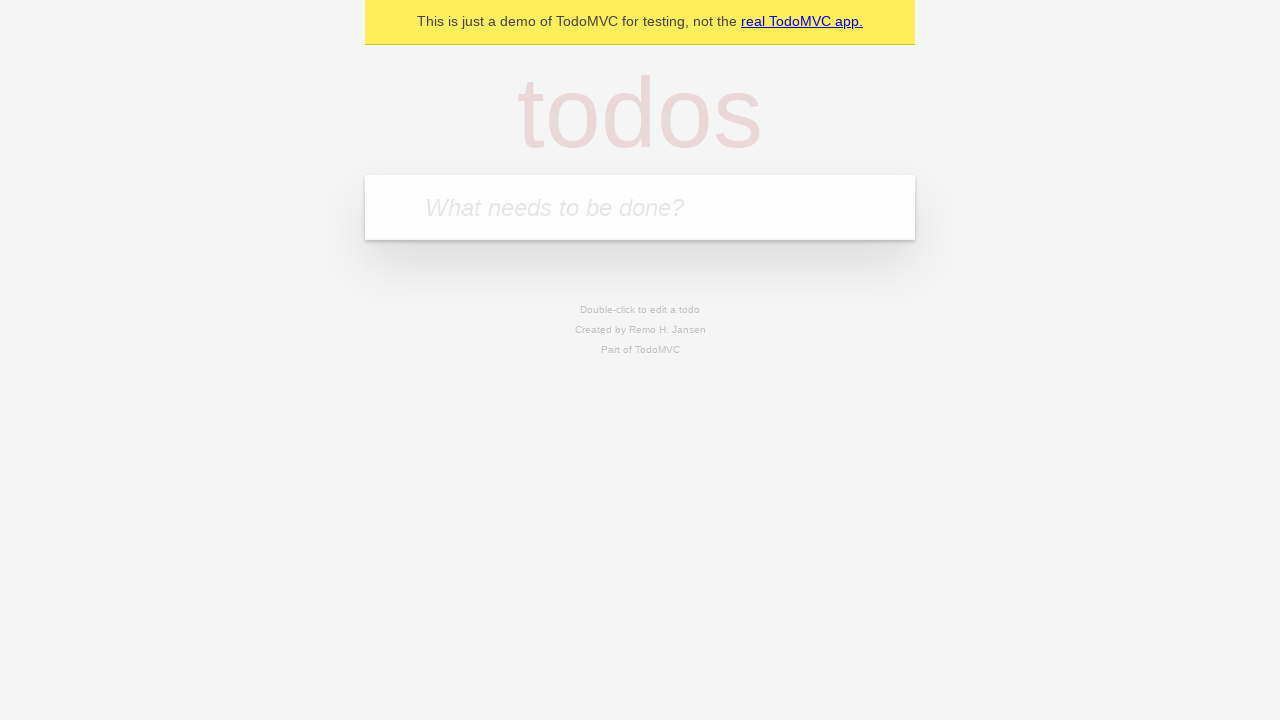

Located the new todo input field
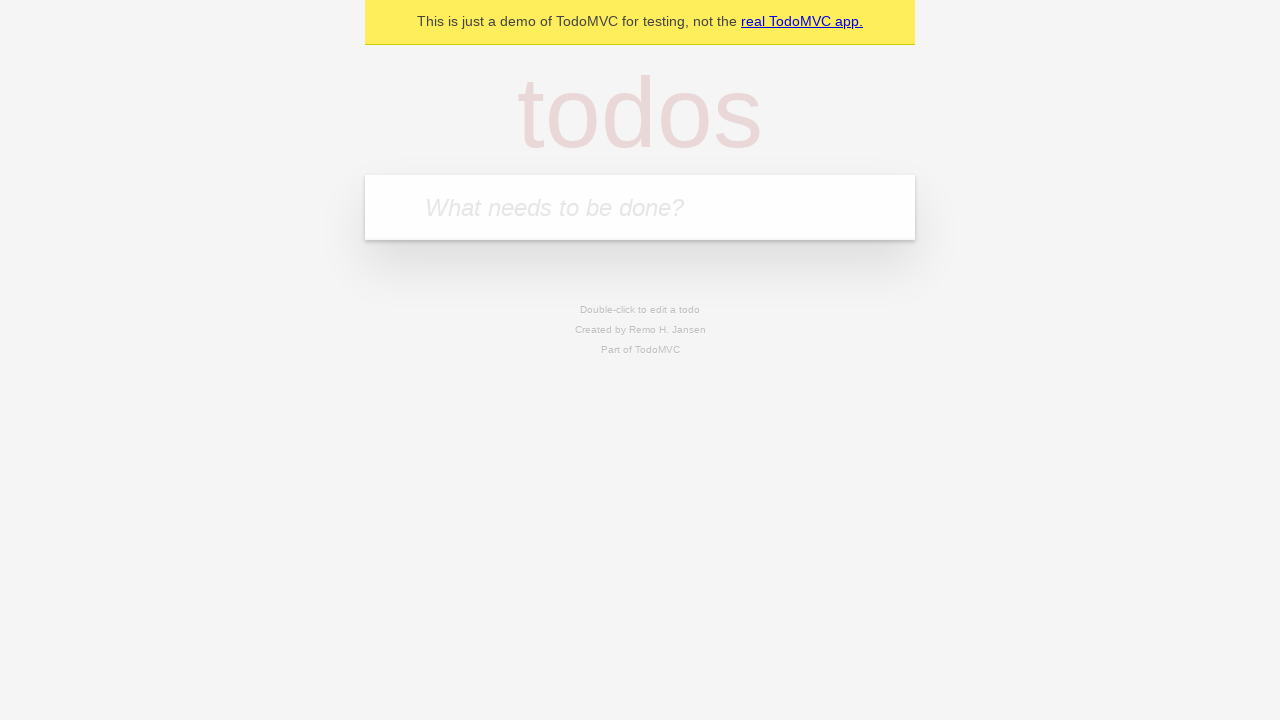

Filled first todo: 'buy some cheese' on internal:attr=[placeholder="What needs to be done?"i]
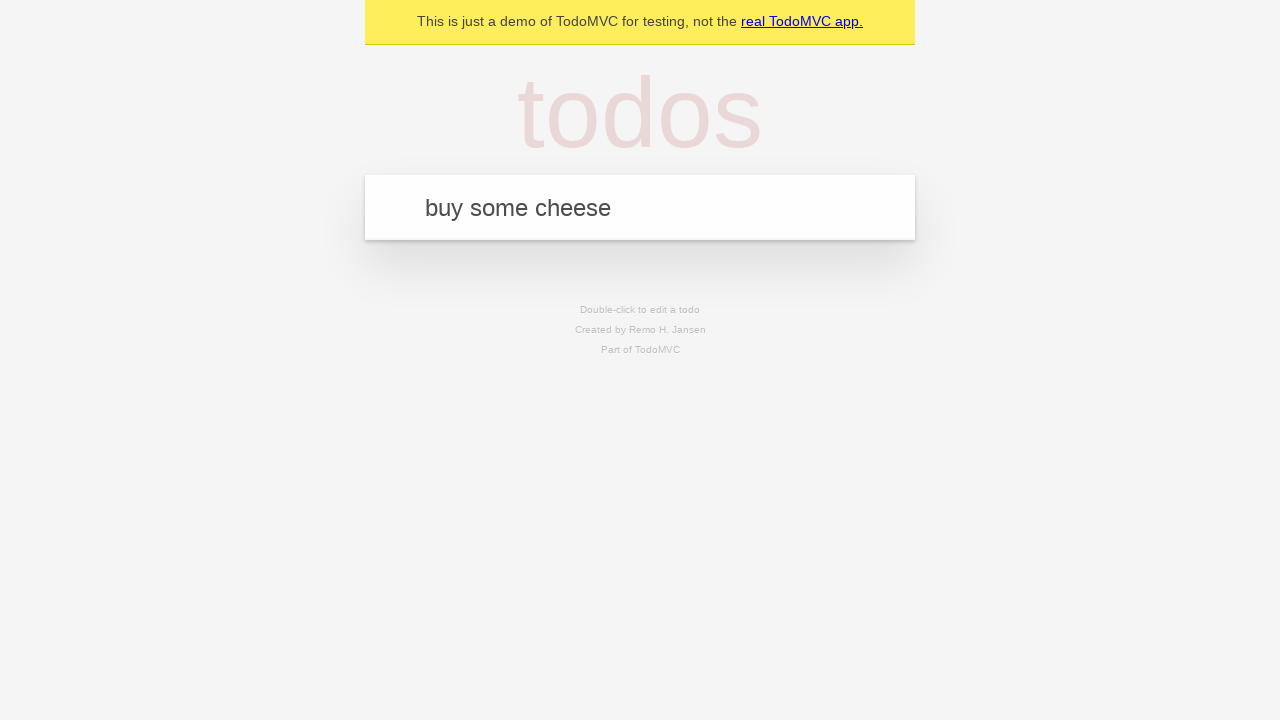

Pressed Enter to create first todo on internal:attr=[placeholder="What needs to be done?"i]
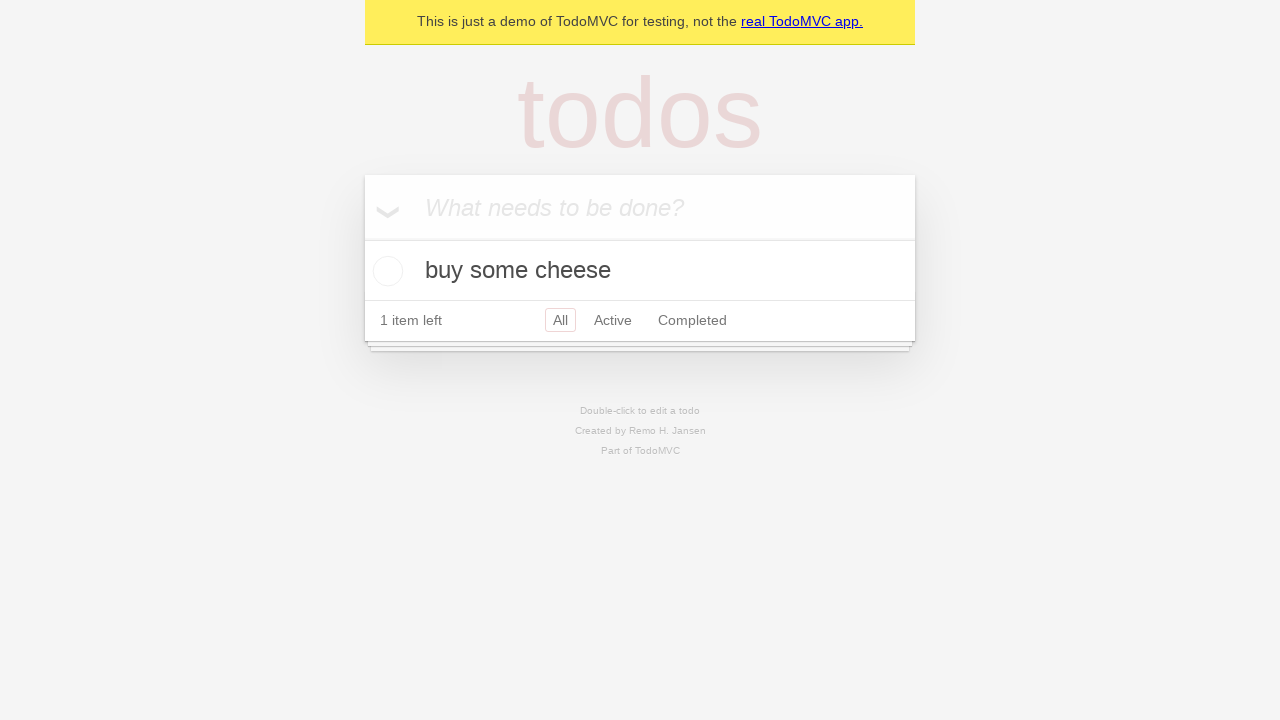

Filled second todo: 'feed the cat' on internal:attr=[placeholder="What needs to be done?"i]
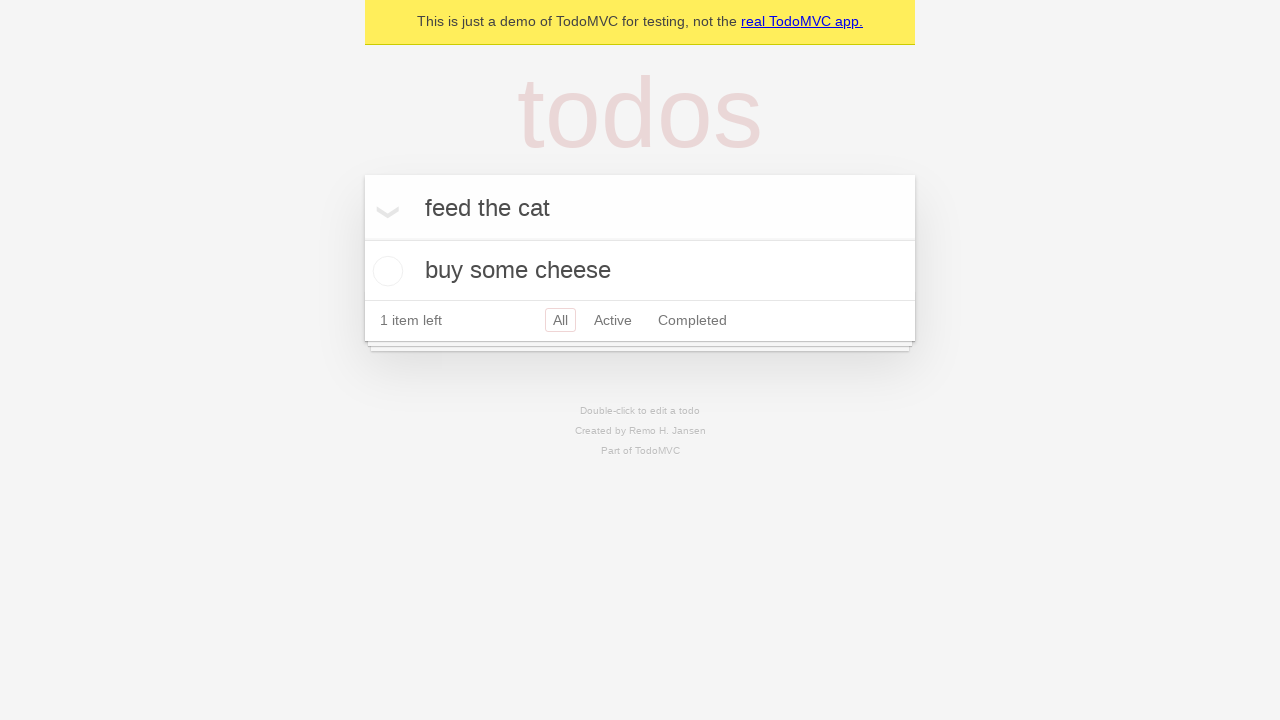

Pressed Enter to create second todo on internal:attr=[placeholder="What needs to be done?"i]
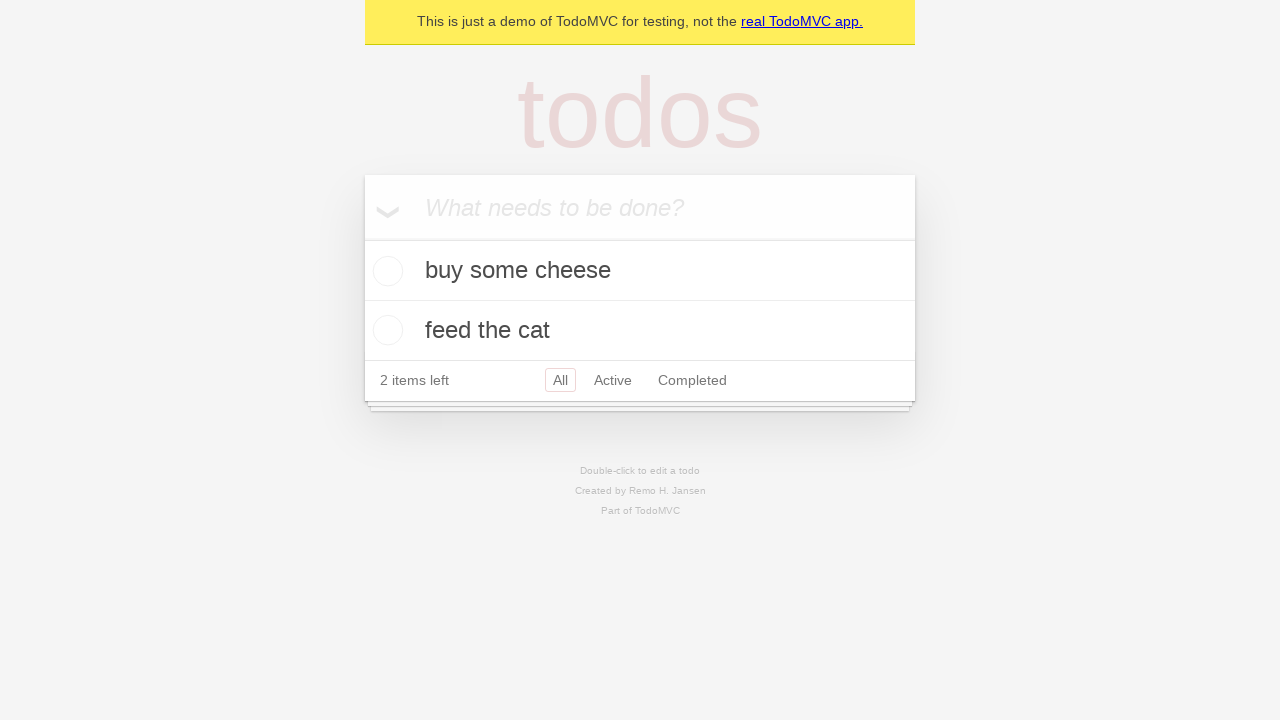

Filled third todo: 'book a doctors appointment' on internal:attr=[placeholder="What needs to be done?"i]
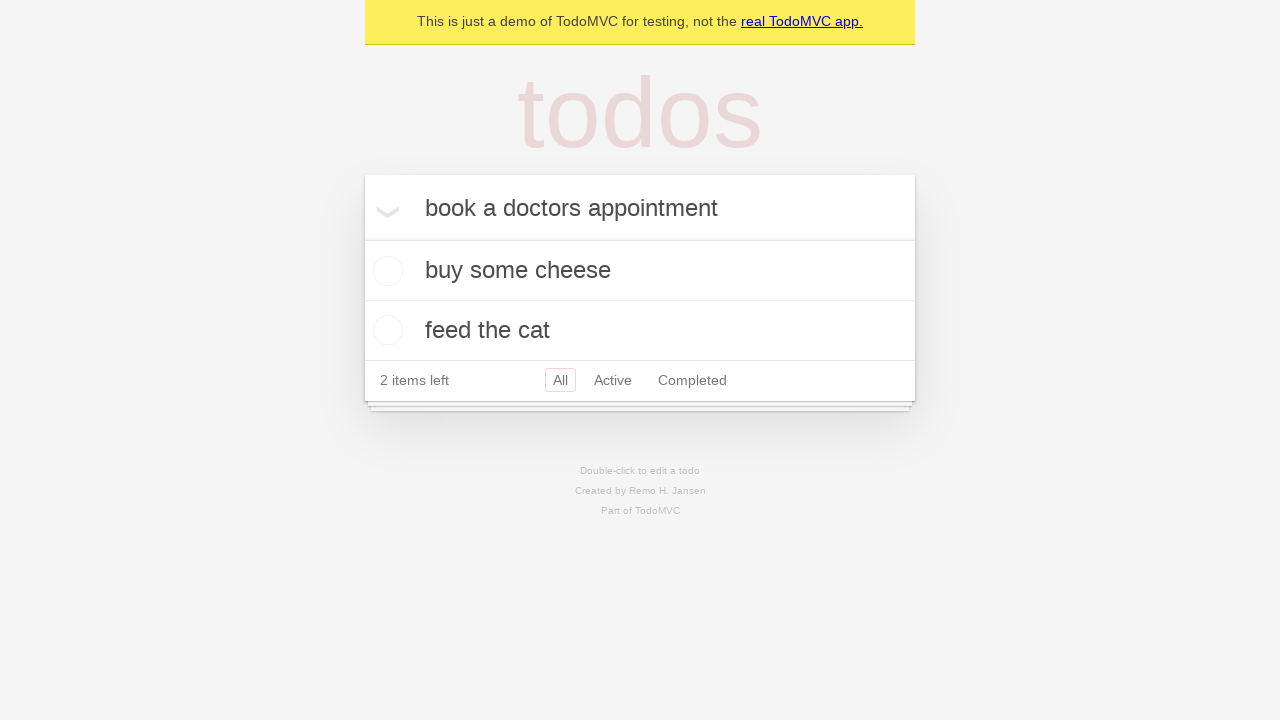

Pressed Enter to create third todo on internal:attr=[placeholder="What needs to be done?"i]
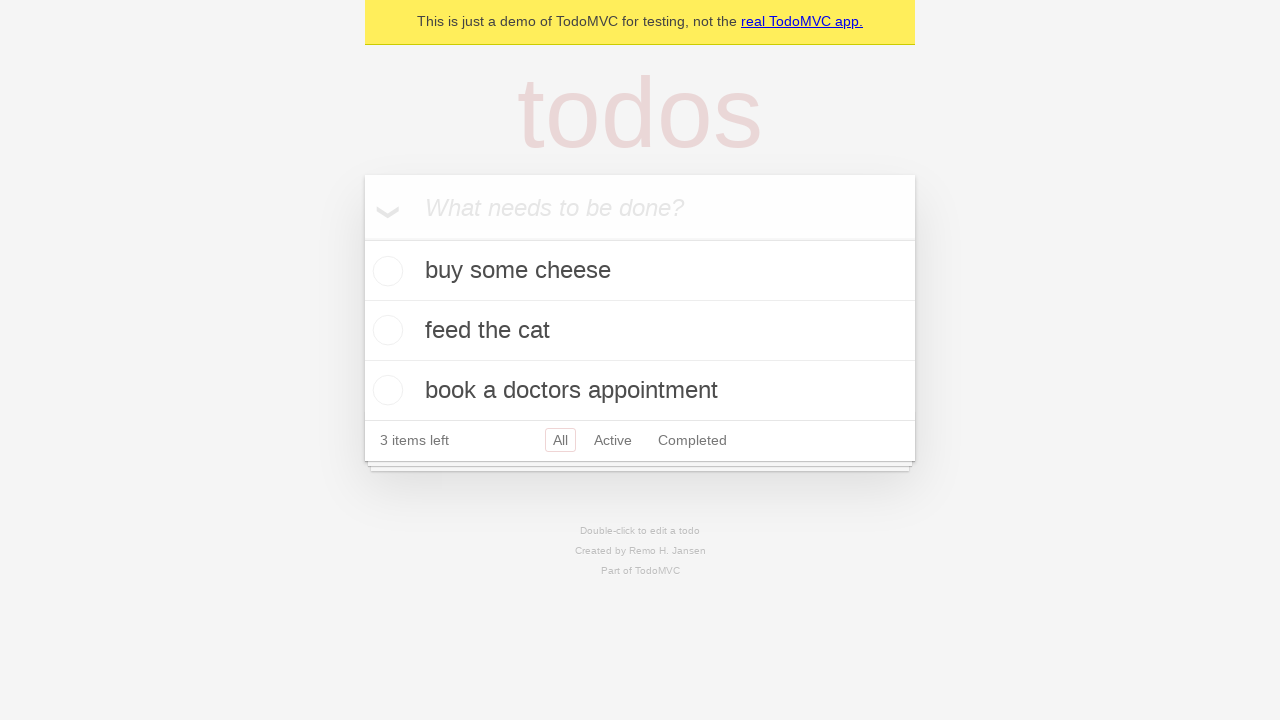

Clicked the 'Mark all as complete' checkbox at (362, 238) on internal:label="Mark all as complete"i
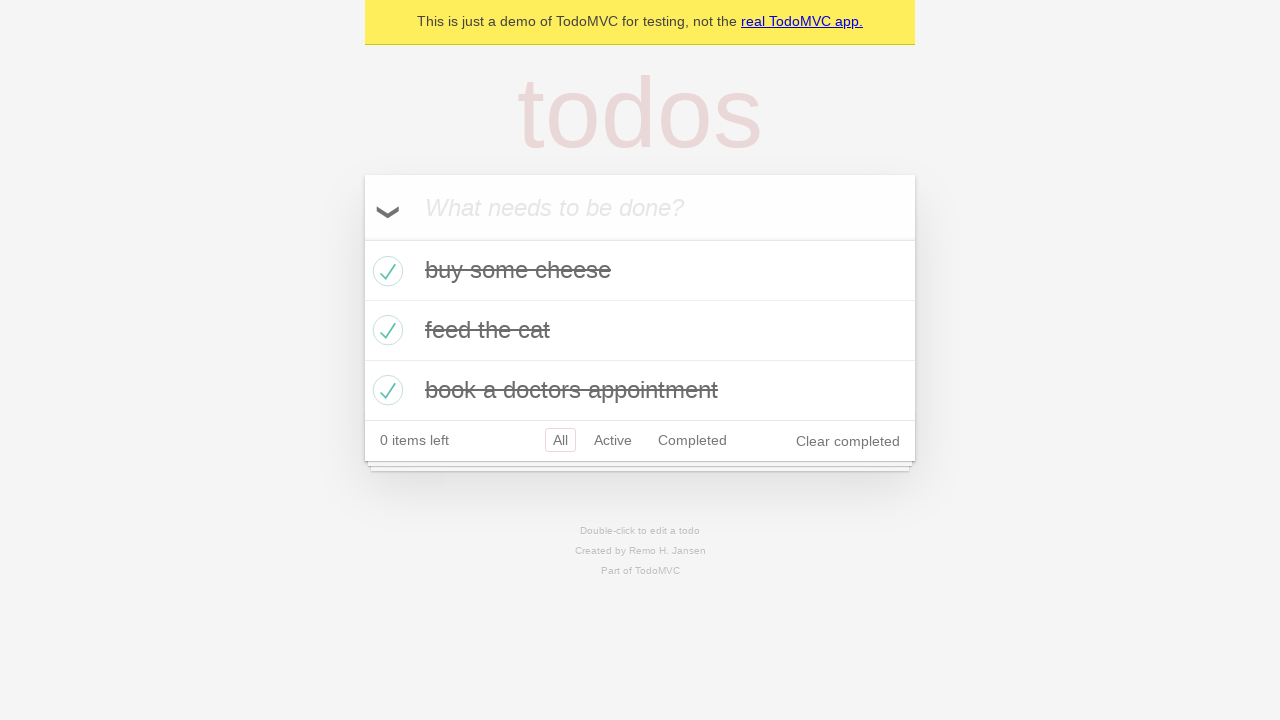

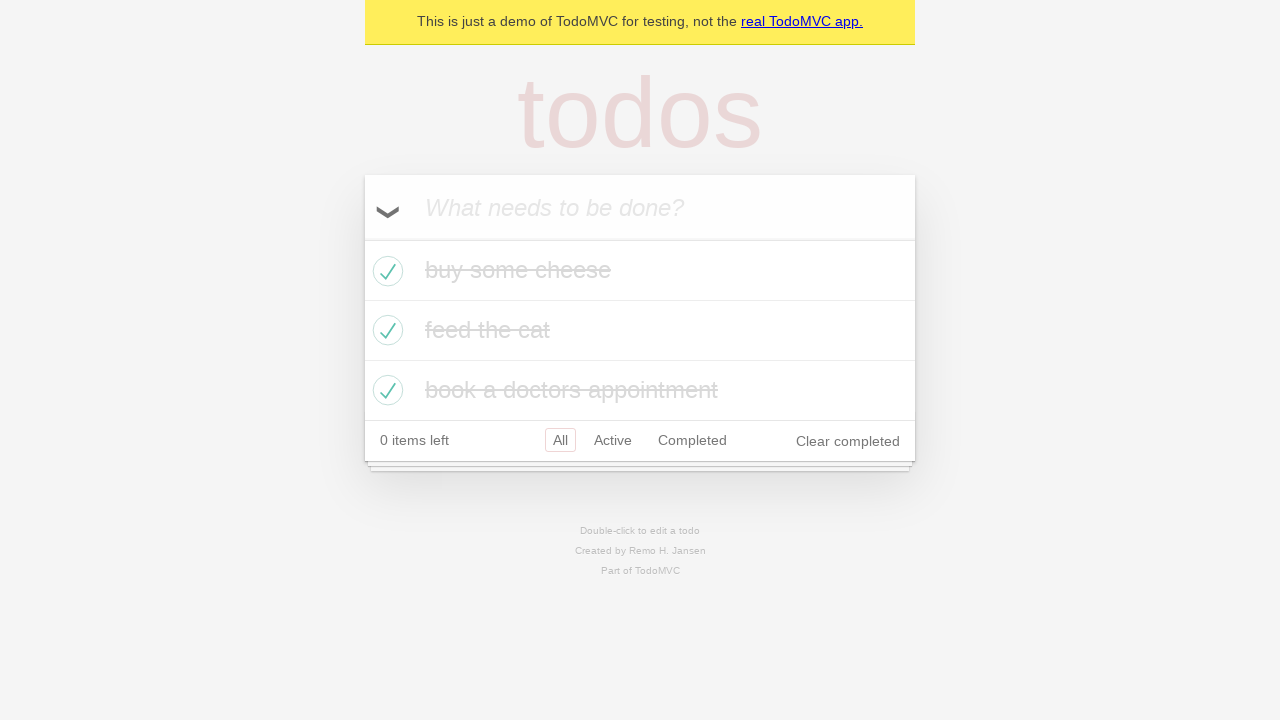